Tests drag and drop functionality by dragging an image element to a drop box.

Starting URL: https://formy-project.herokuapp.com/dragdrop

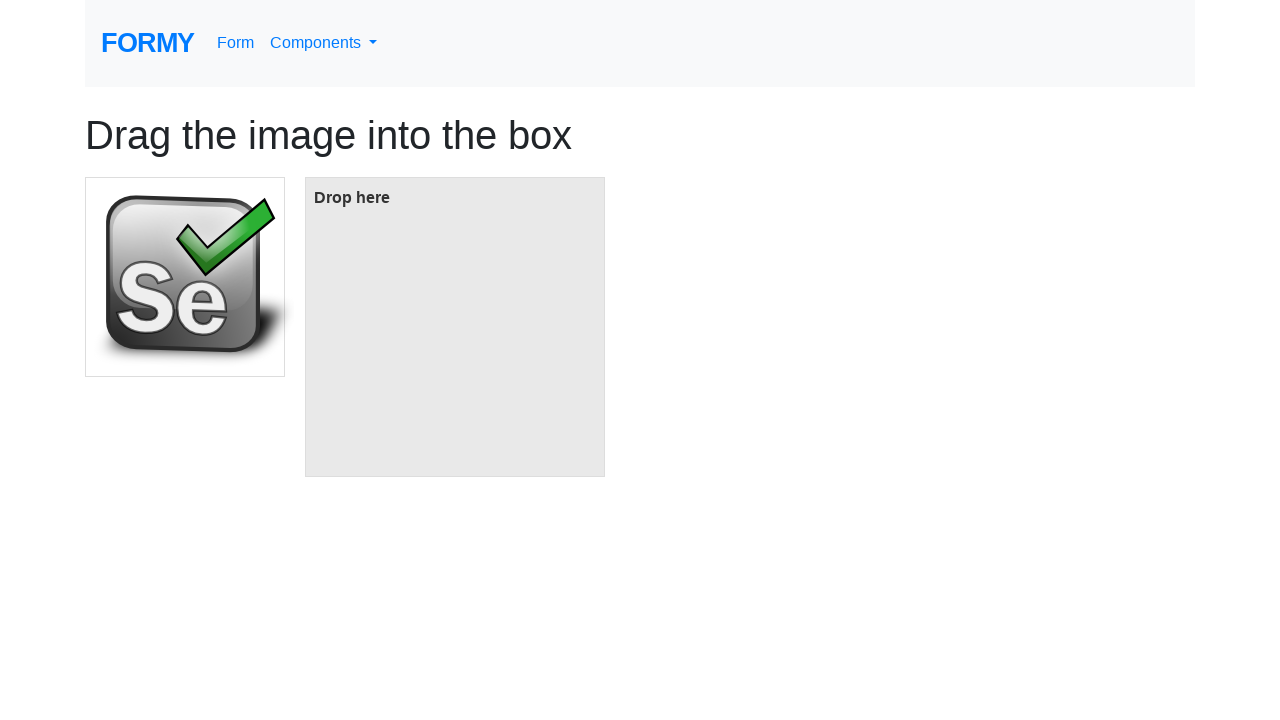

Navigated to drag and drop test page
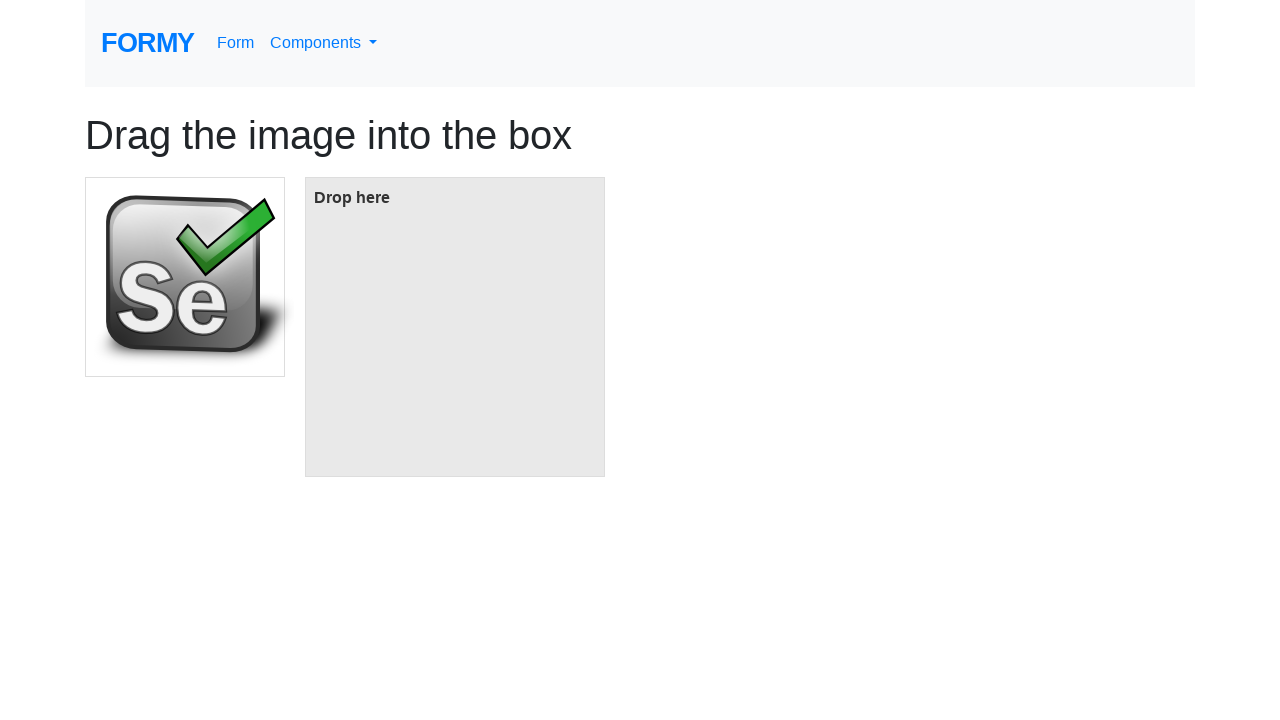

Dragged image element to drop box at (455, 327)
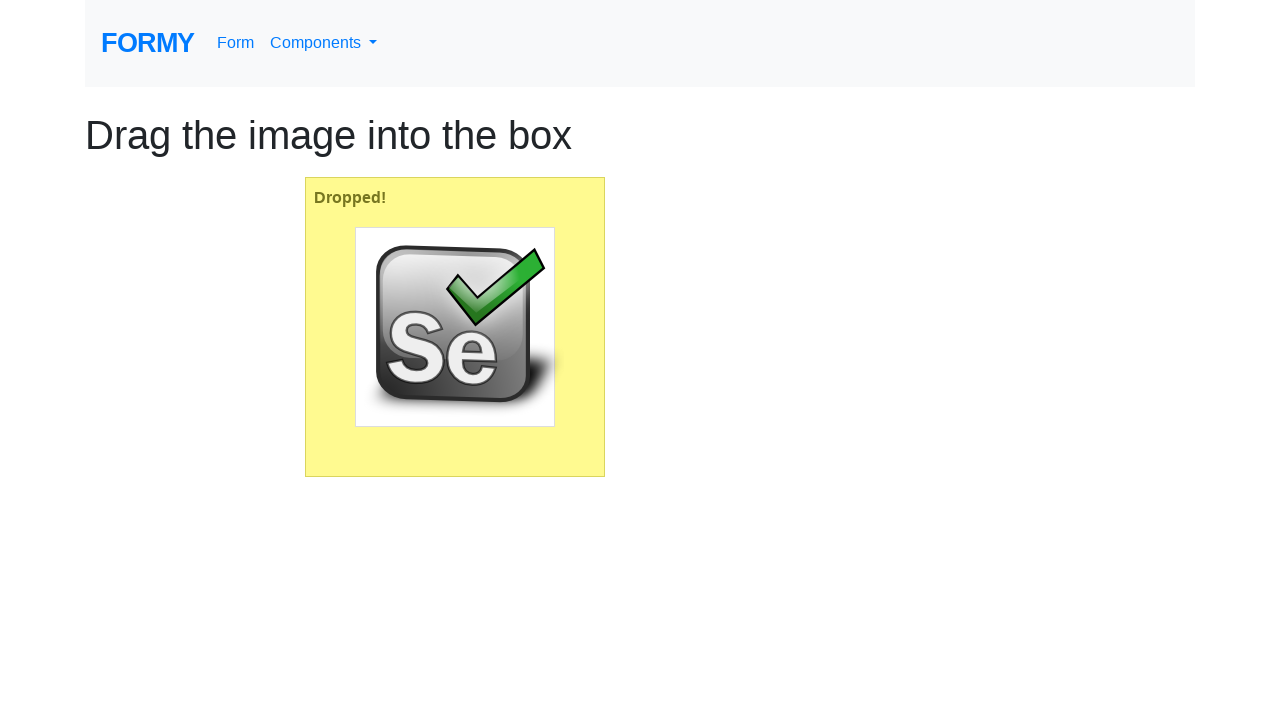

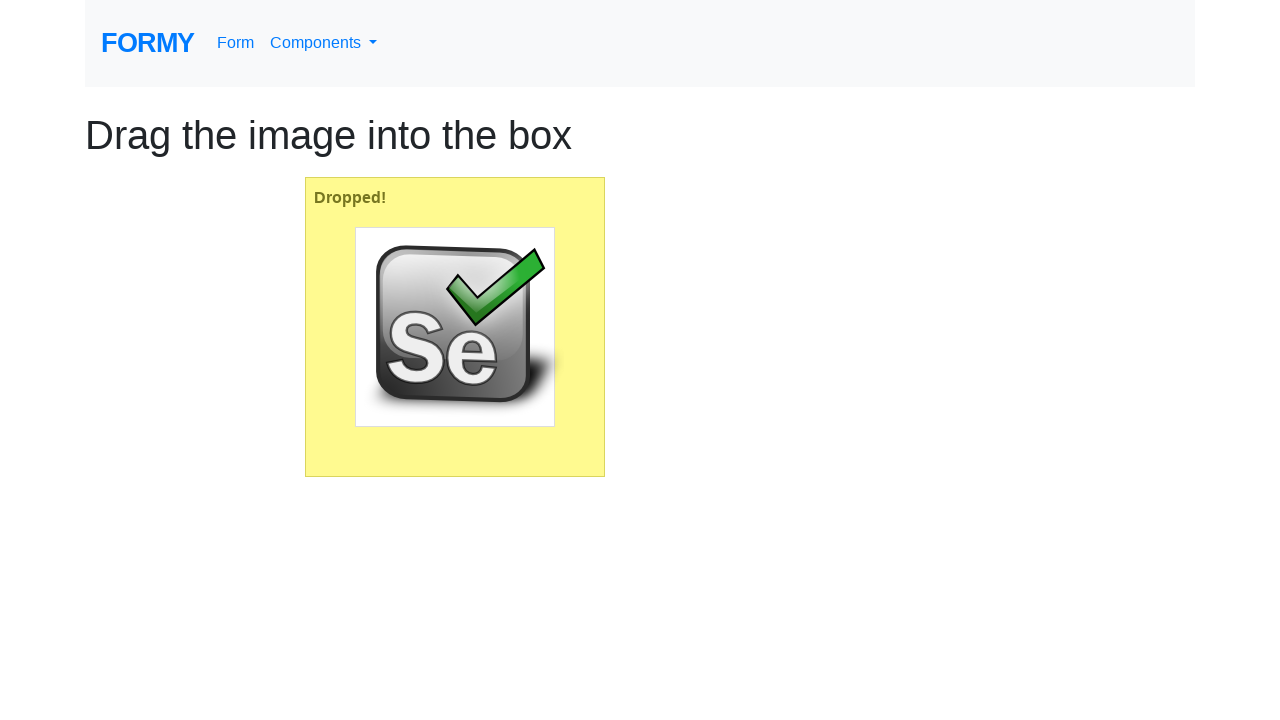